Navigates to CoinMarketCap's Bitcoin page and verifies that cryptocurrency data elements (price, market cap, volume) are displayed on the page.

Starting URL: https://coinmarketcap.com/currencies/bitcoin/

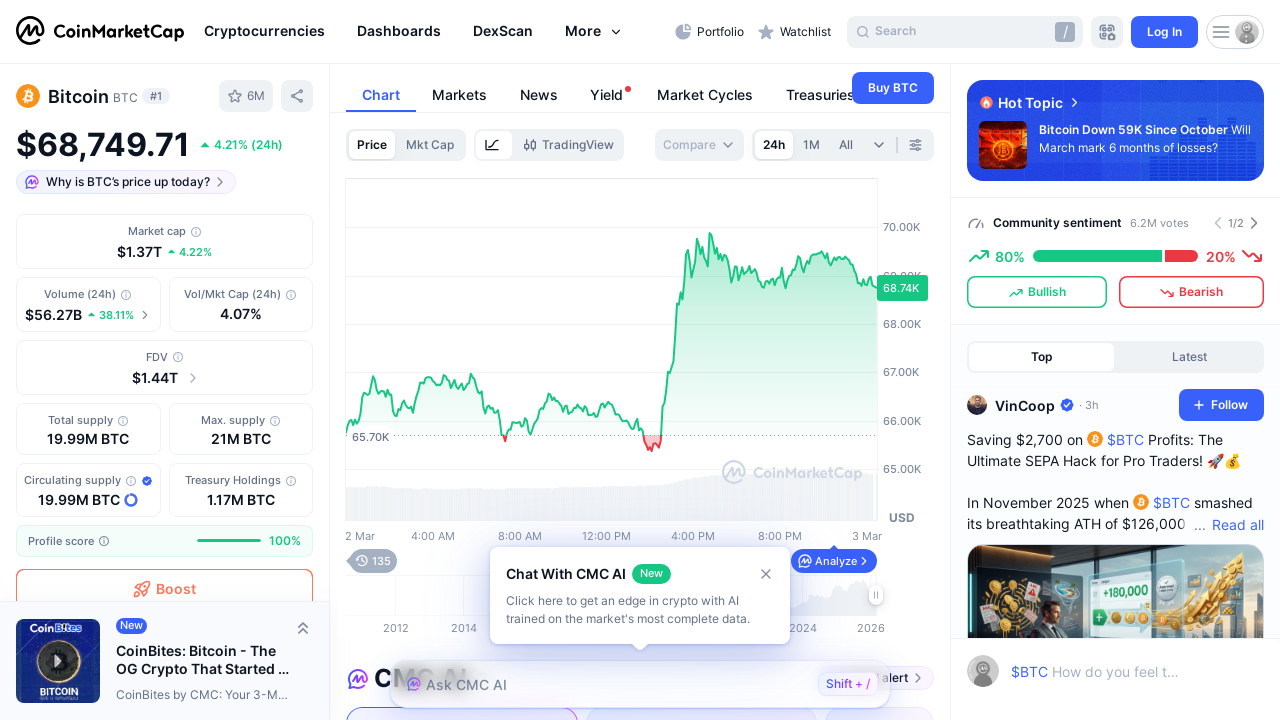

Waited for Bitcoin price element to load
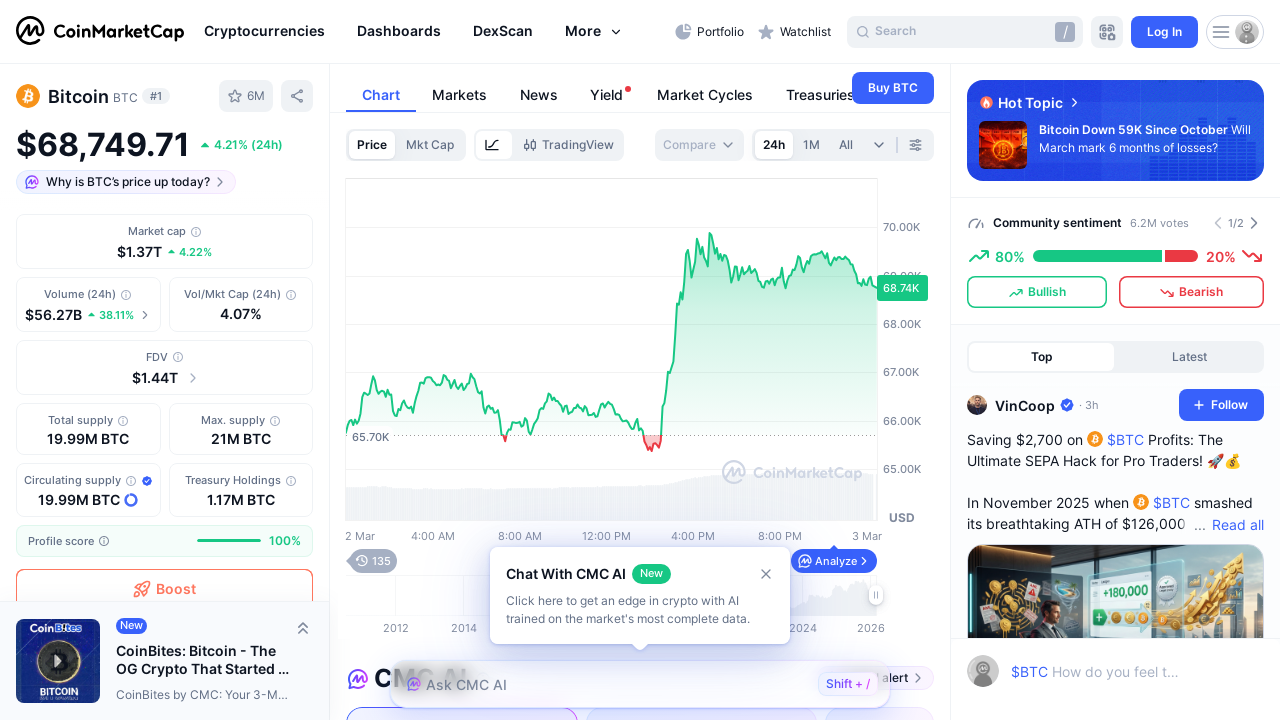

Verified market cap element is present
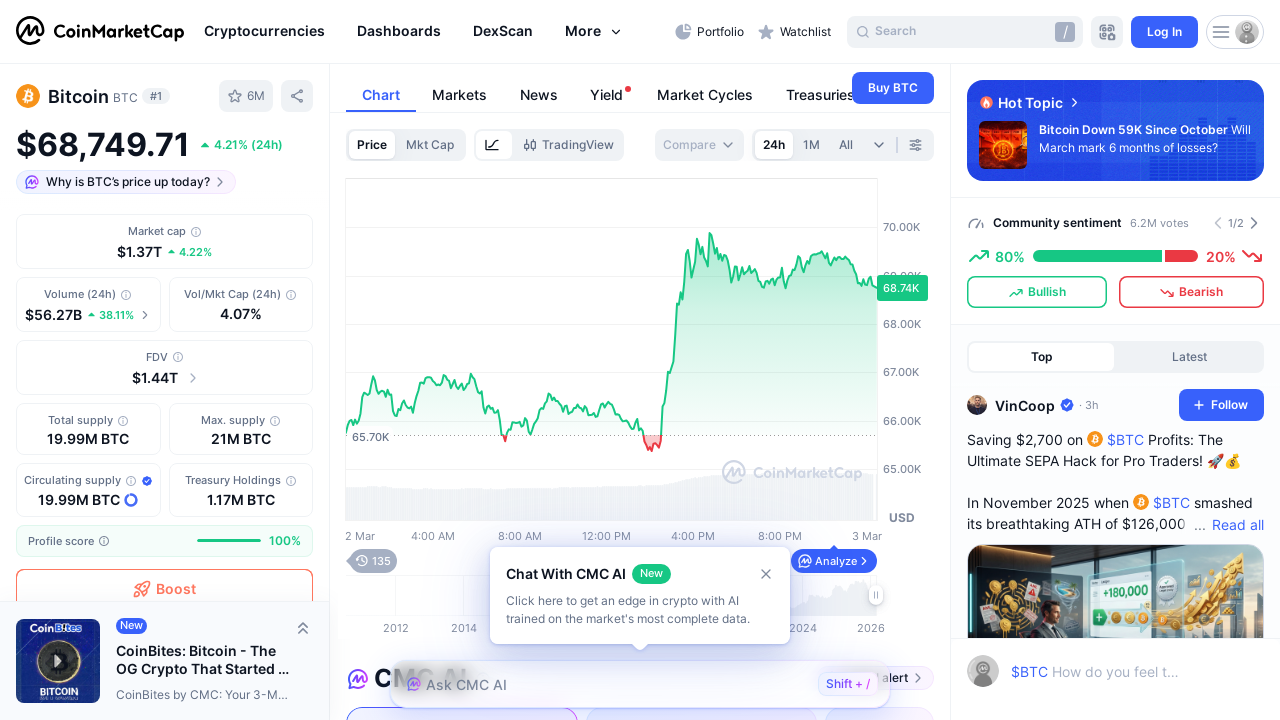

Verified 24h volume element is present
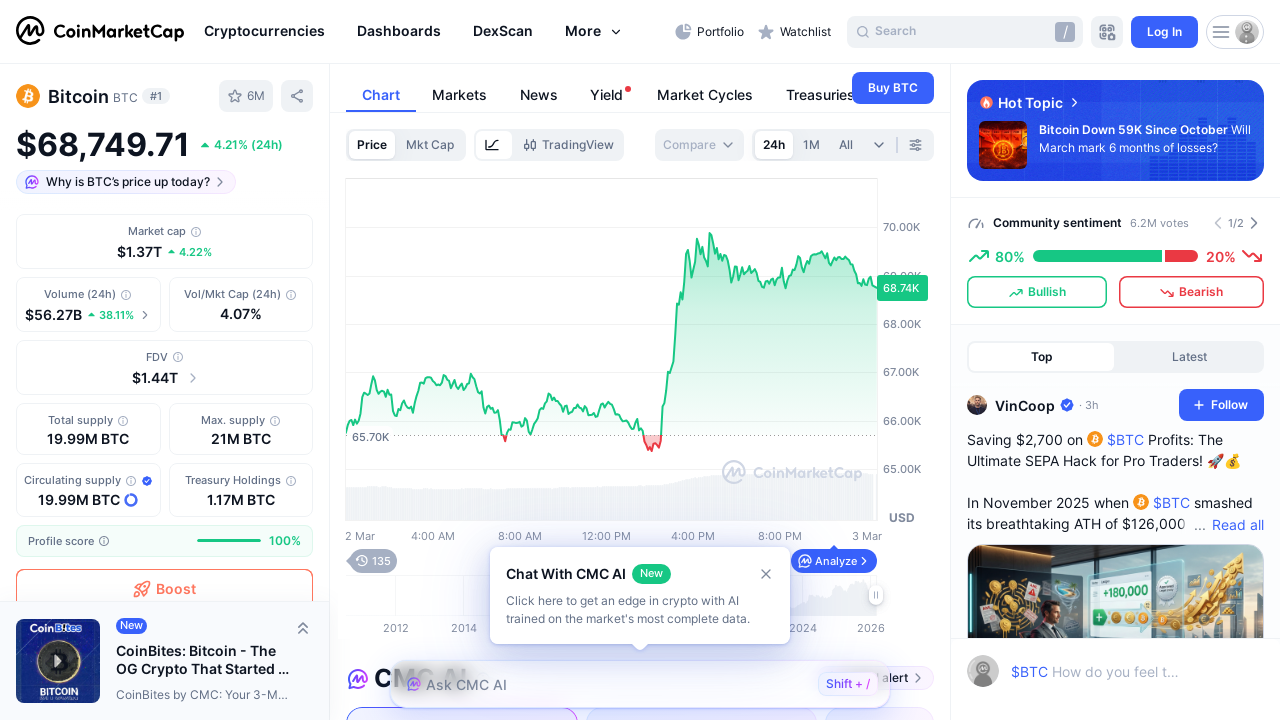

Verified circulating supply element is present
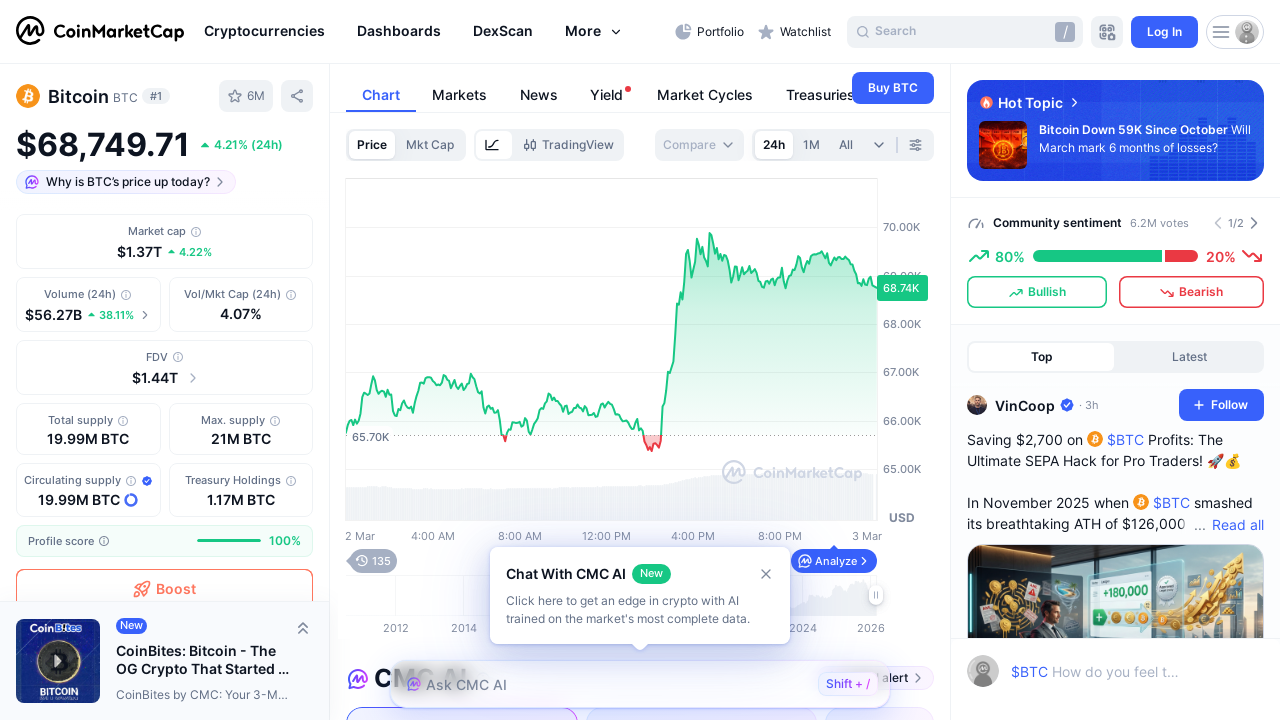

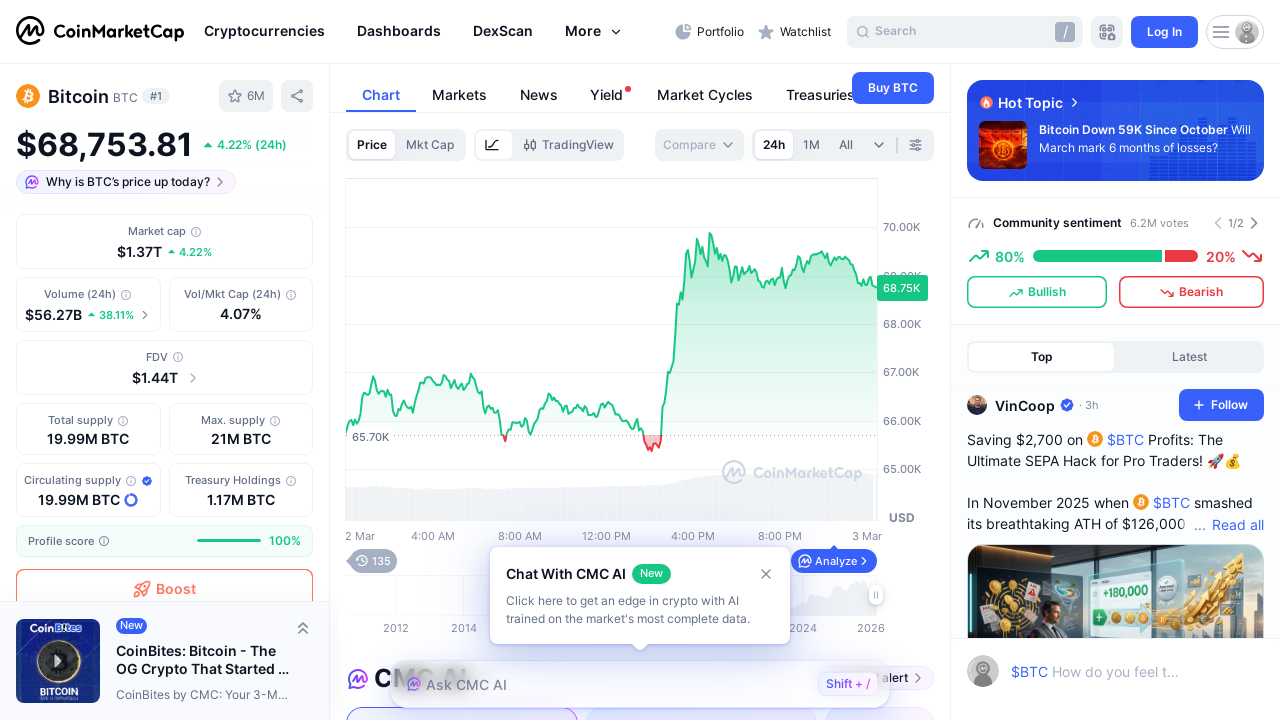